Tests clicking a blue button with class 'btn-primary' on the UI Testing Playground class attribute challenge page

Starting URL: http://uitestingplayground.com/classattr/

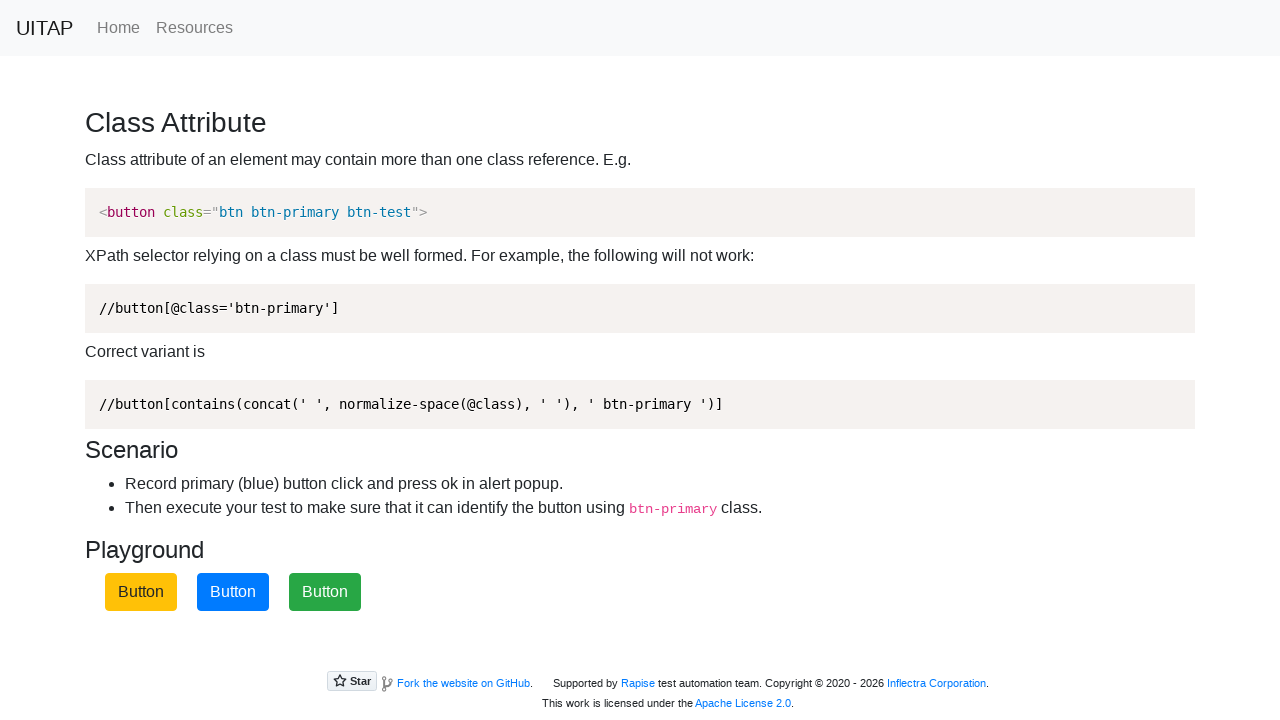

Navigated to UI Testing Playground class attribute challenge page
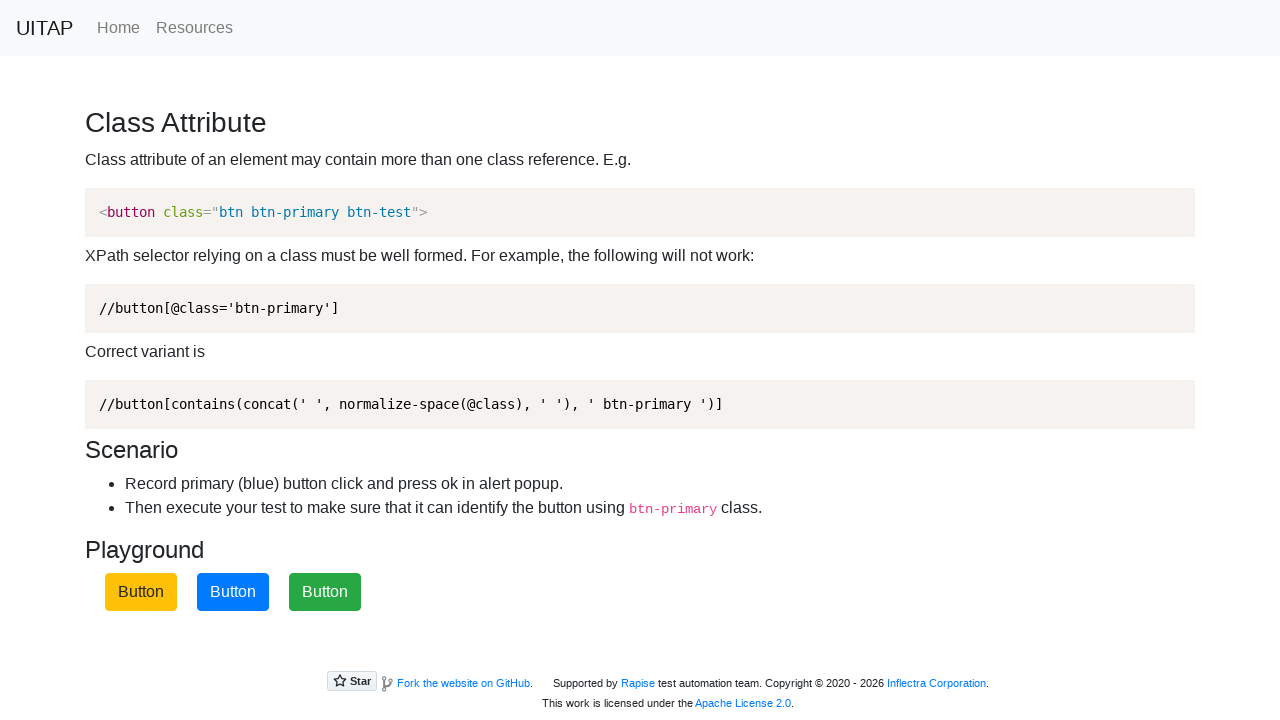

Clicked the blue button with btn-primary class at (233, 592) on .btn-primary
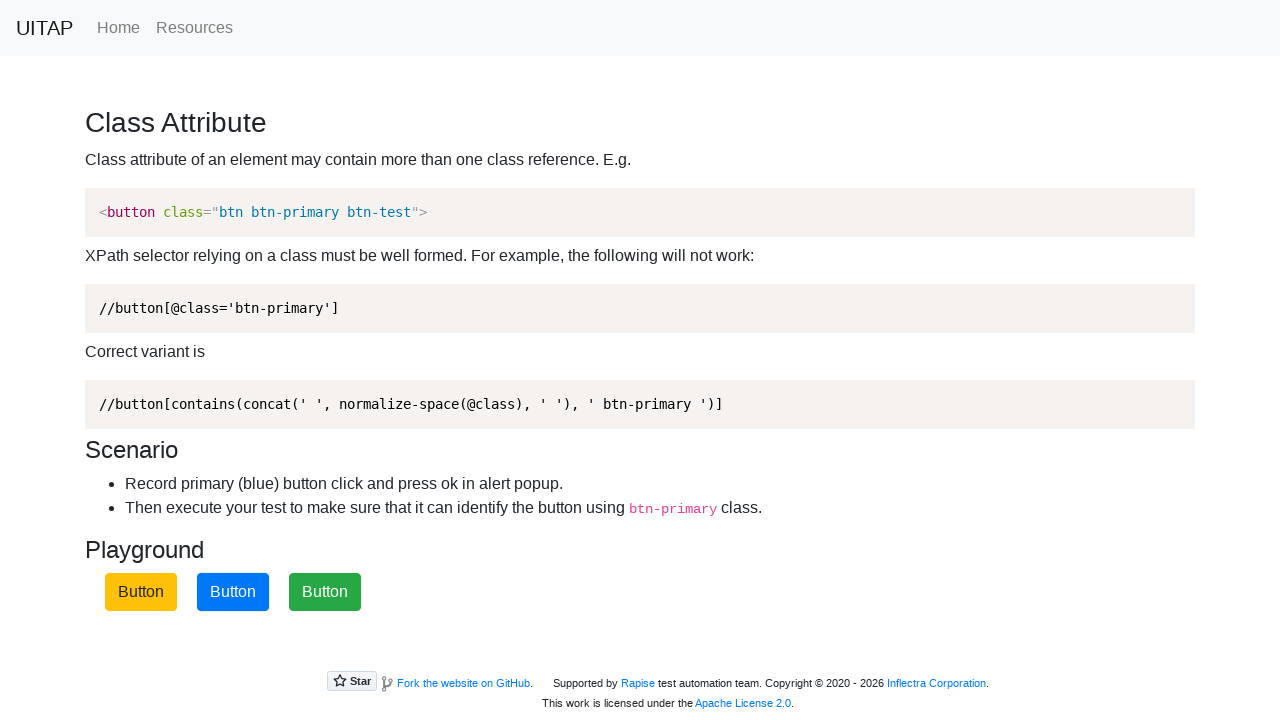

Waited 1000ms for any alert to appear
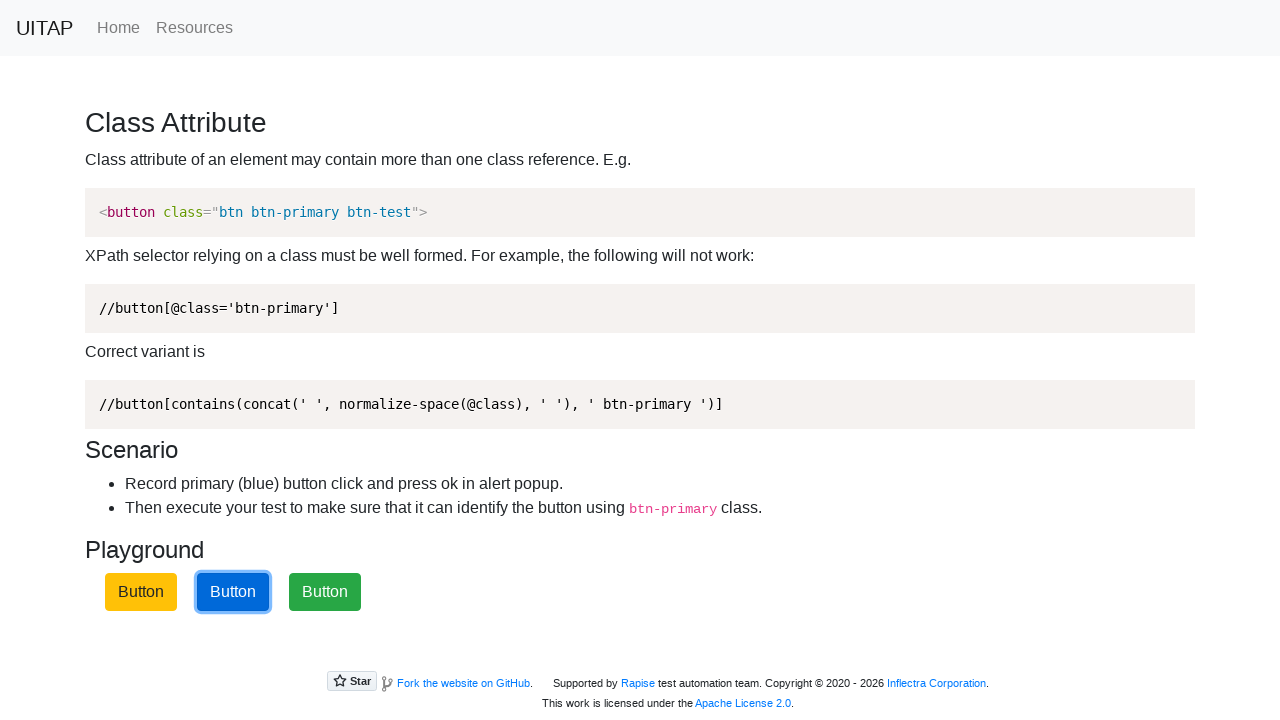

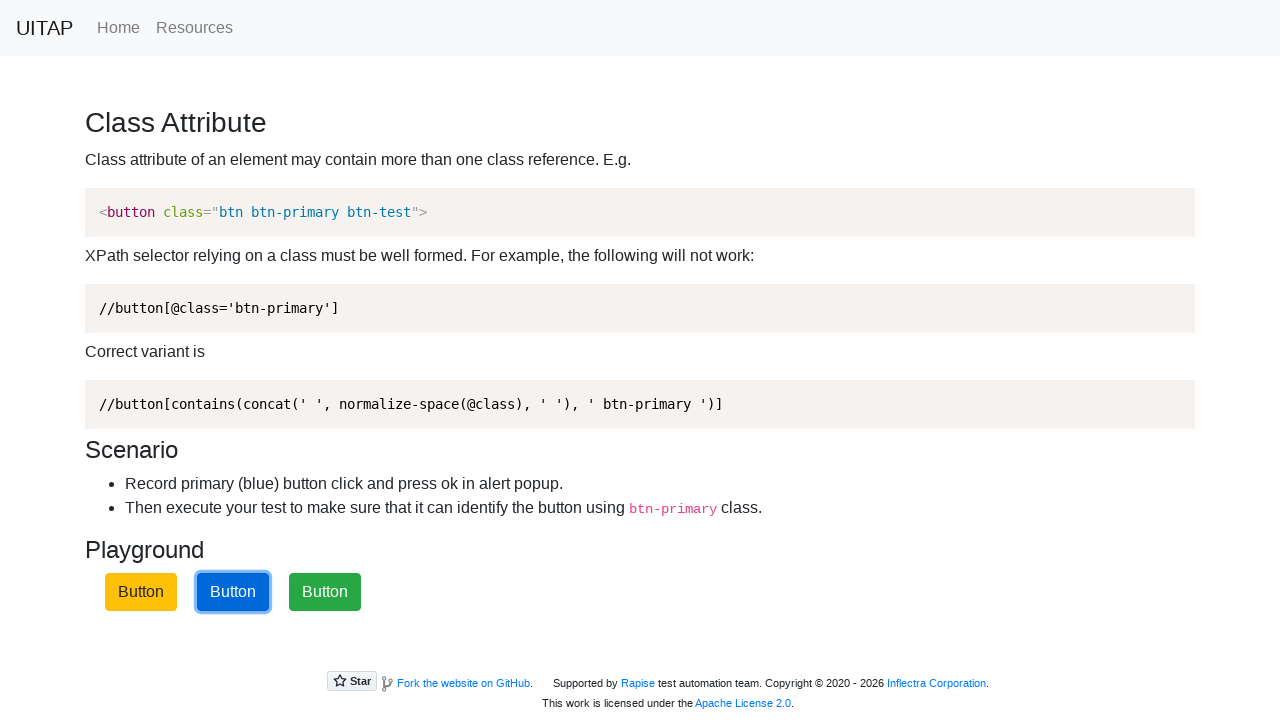